Tests dynamic properties page by waiting for and clicking a button that becomes visible after a delay

Starting URL: https://demoqa.com/dynamic-properties

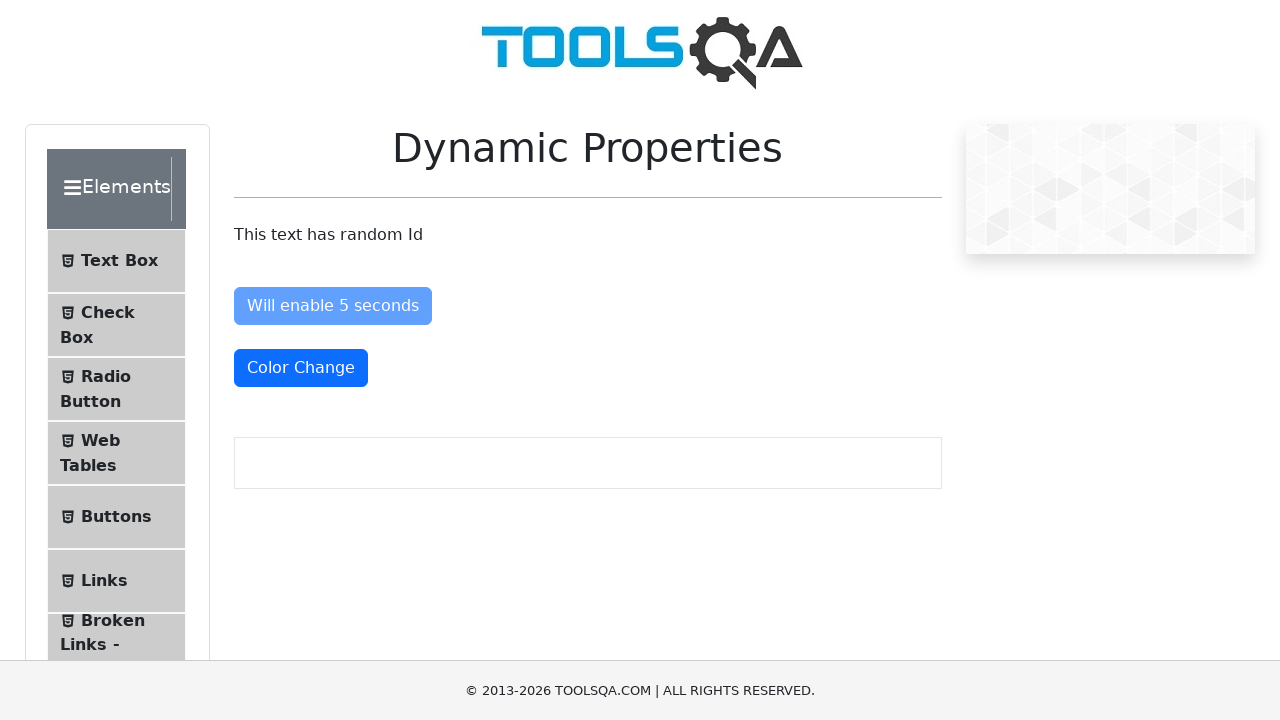

Waited for dynamic button to become visible after delay
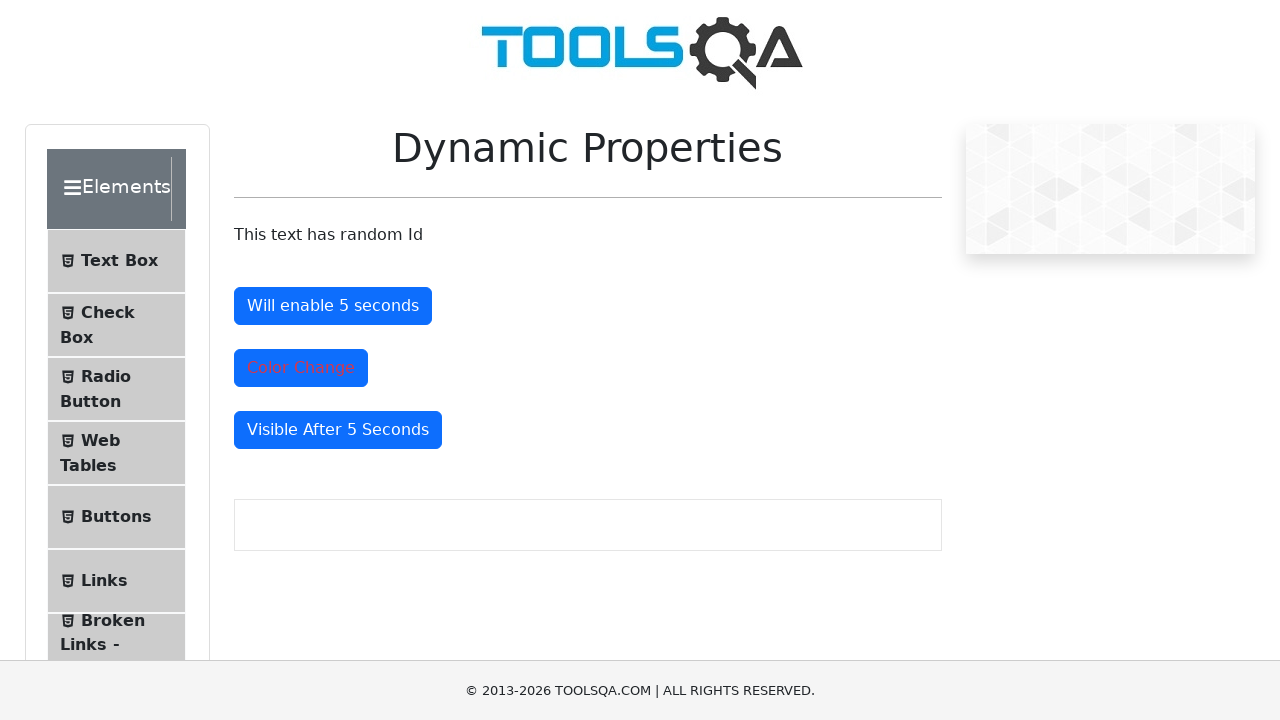

Clicked the dynamically visible button at (338, 430) on #visibleAfter
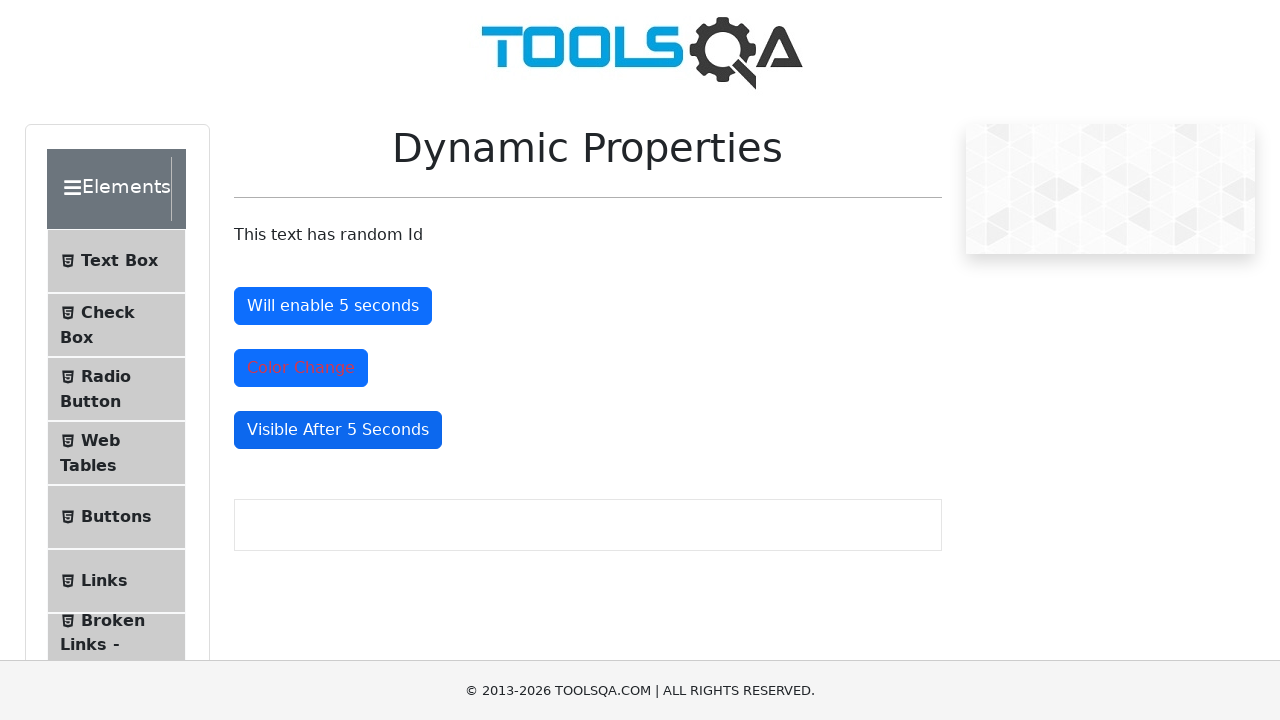

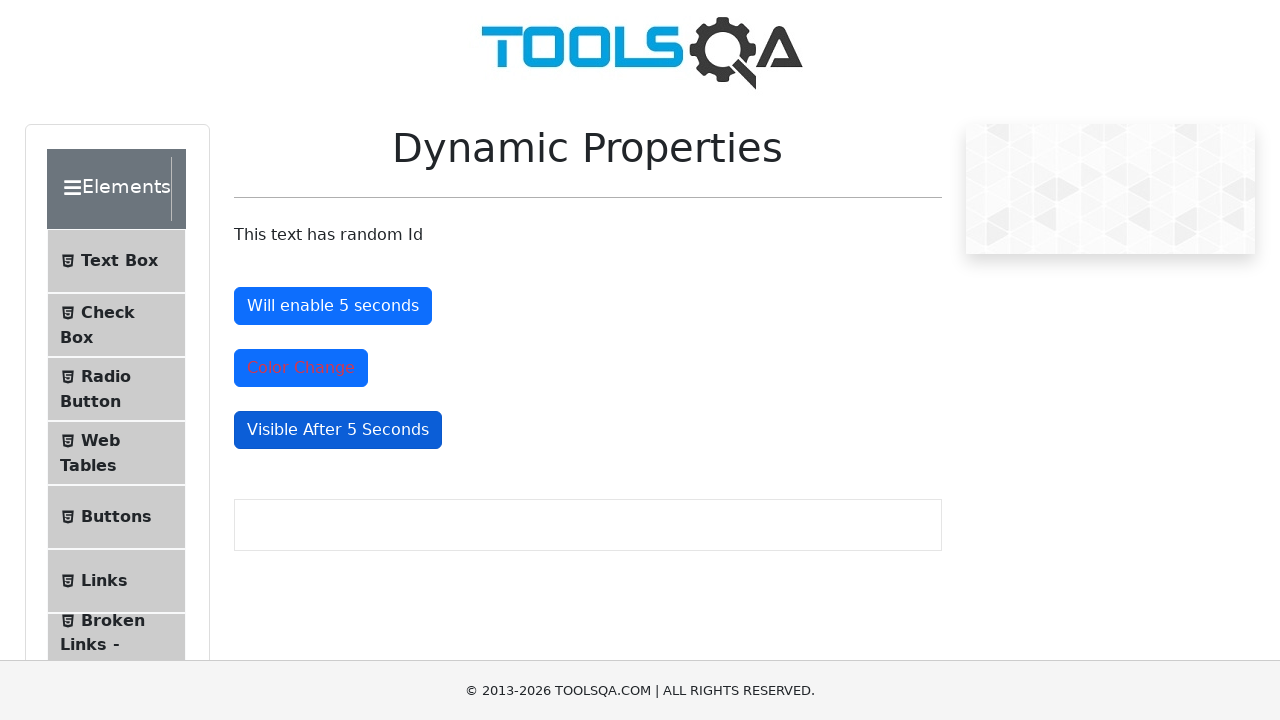